Tests that in BROWSE LANGUAGES menu, submenu M, the last programming language in the table is MySQL.

Starting URL: http://www.99-bottles-of-beer.net/

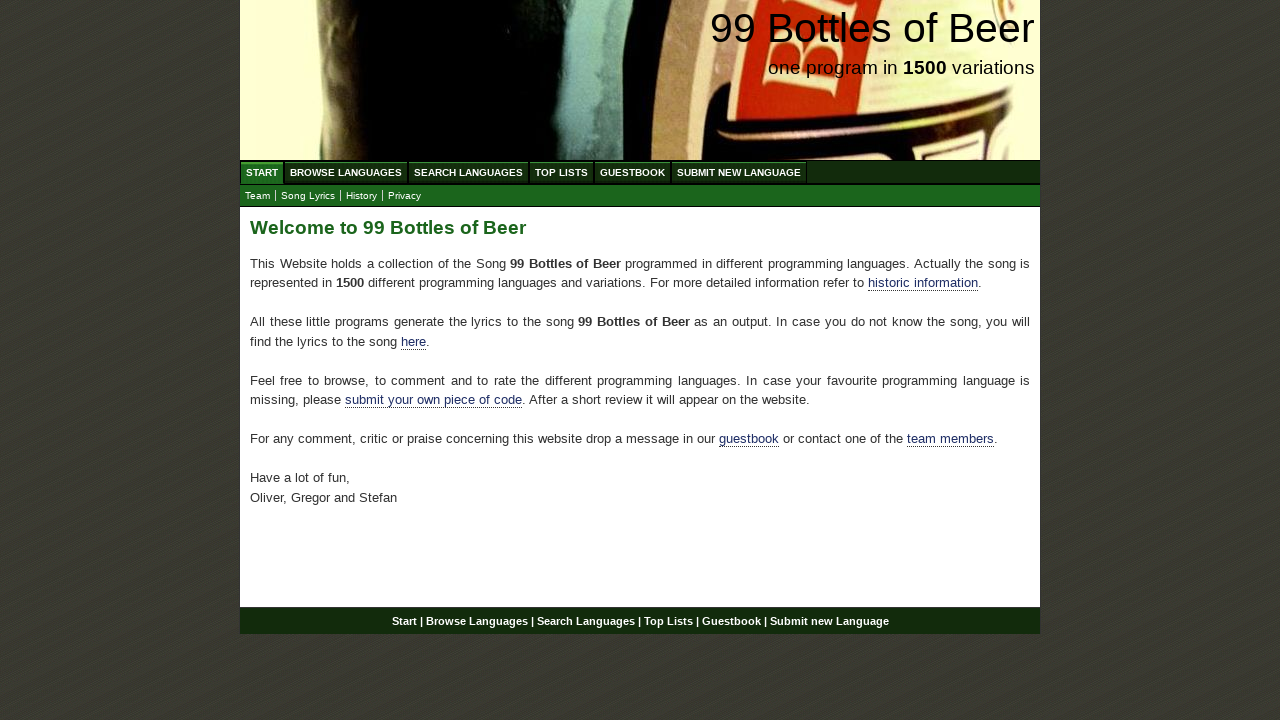

Clicked on BROWSE LANGUAGES menu item at (346, 172) on #menu [href='/abc.html']
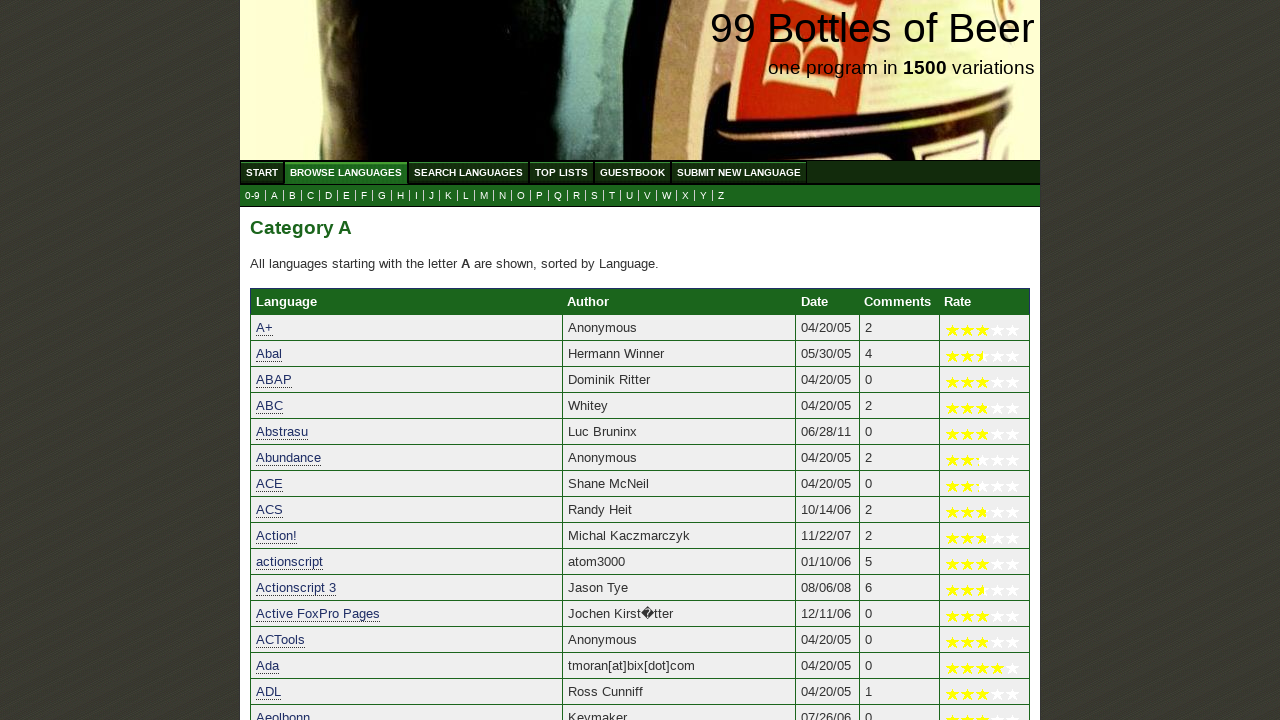

Clicked on submenu M at (484, 196) on #submenu li [href='m.html']
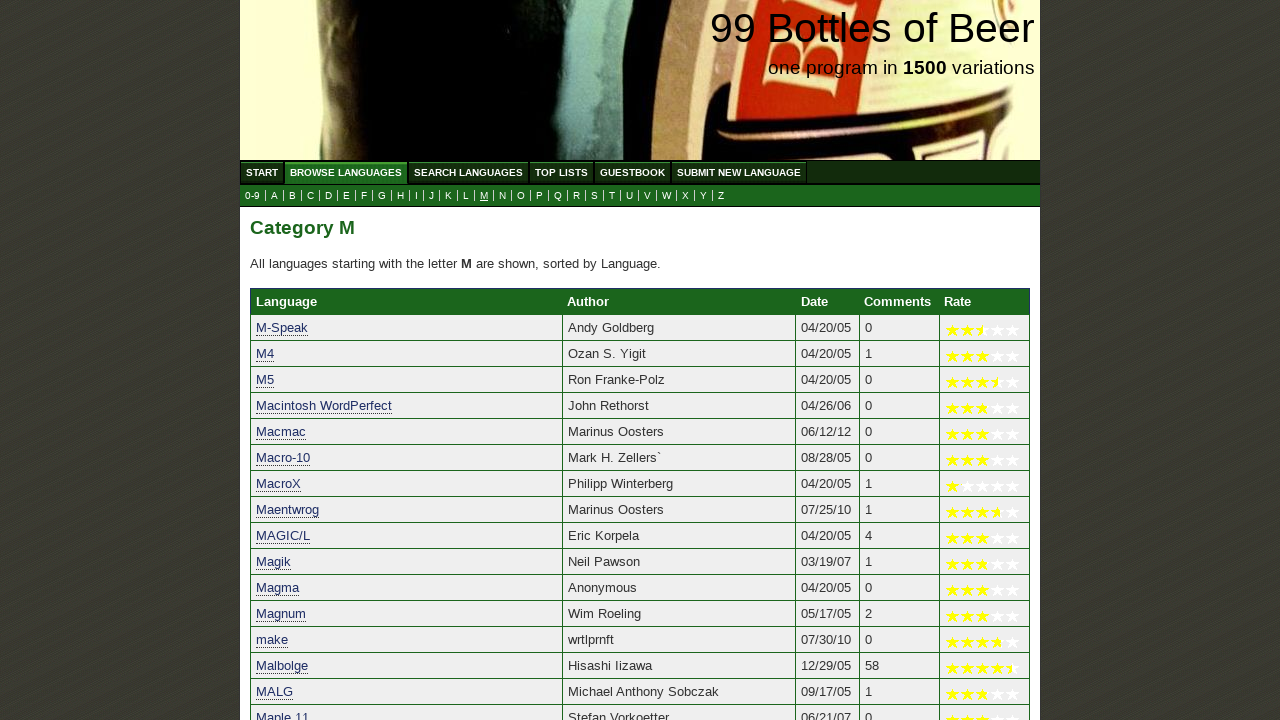

Located MySQL element in the language table
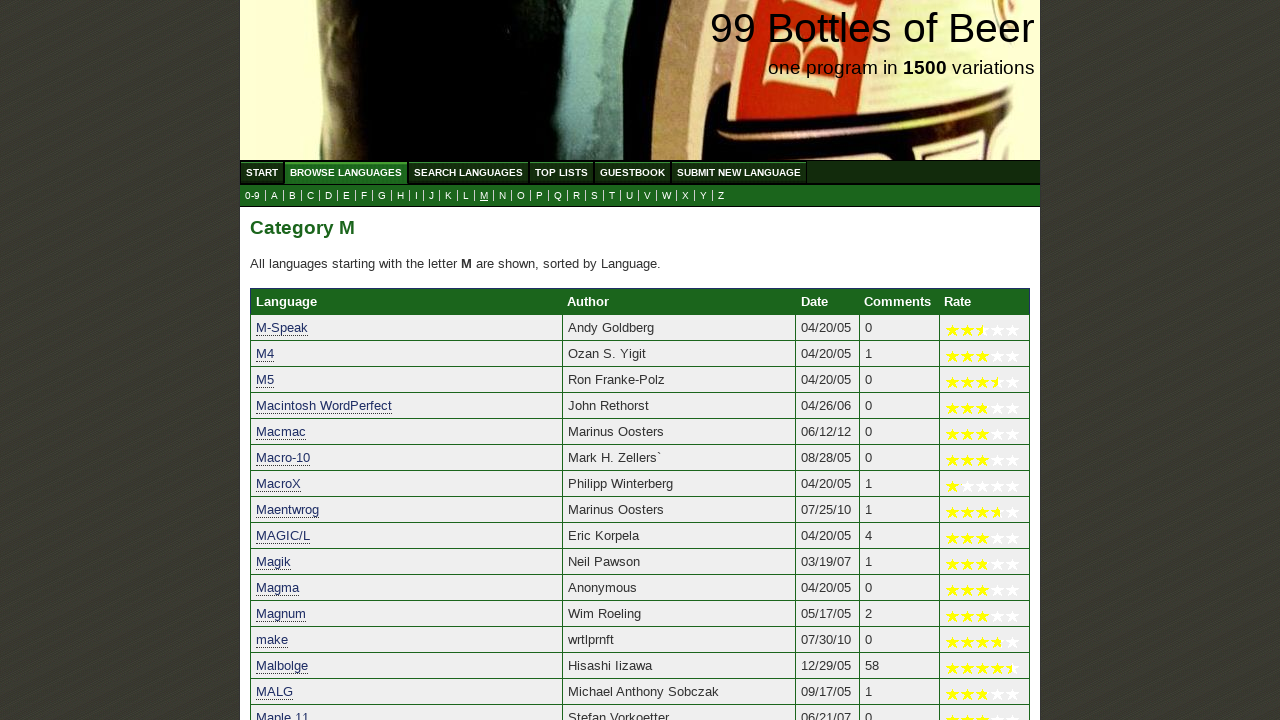

Verified that MySQL is the last programming language in submenu M table
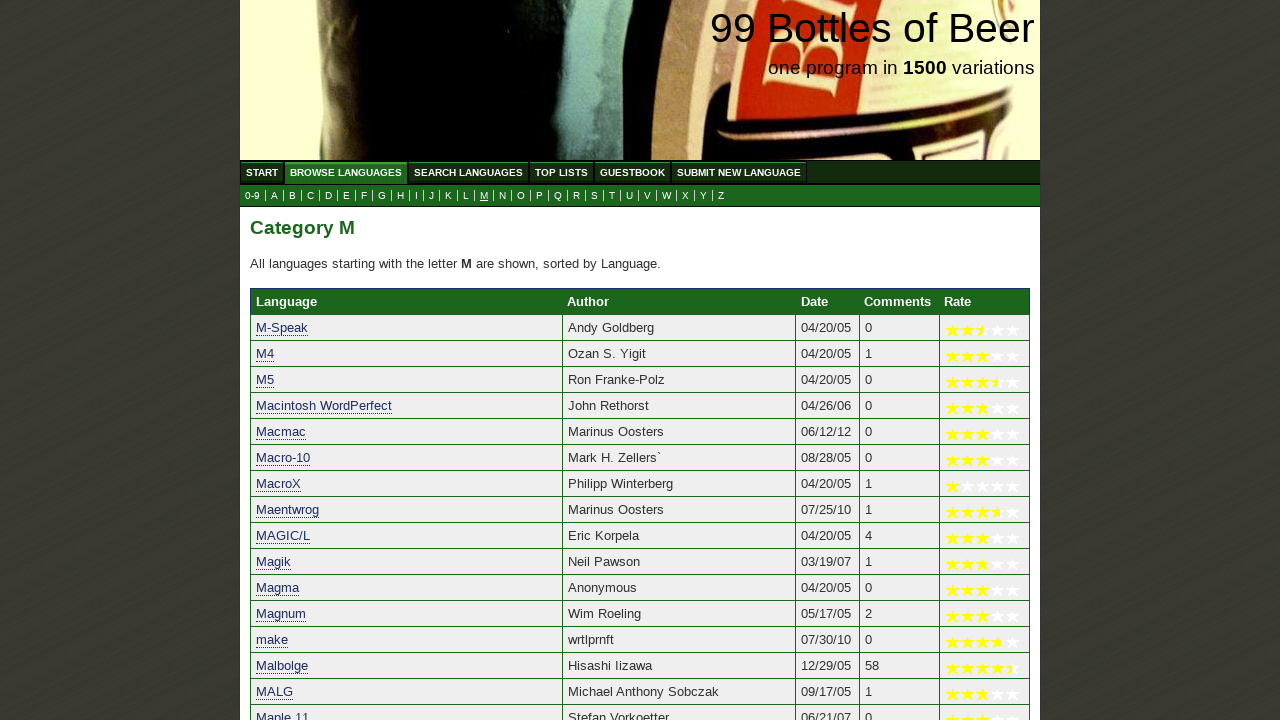

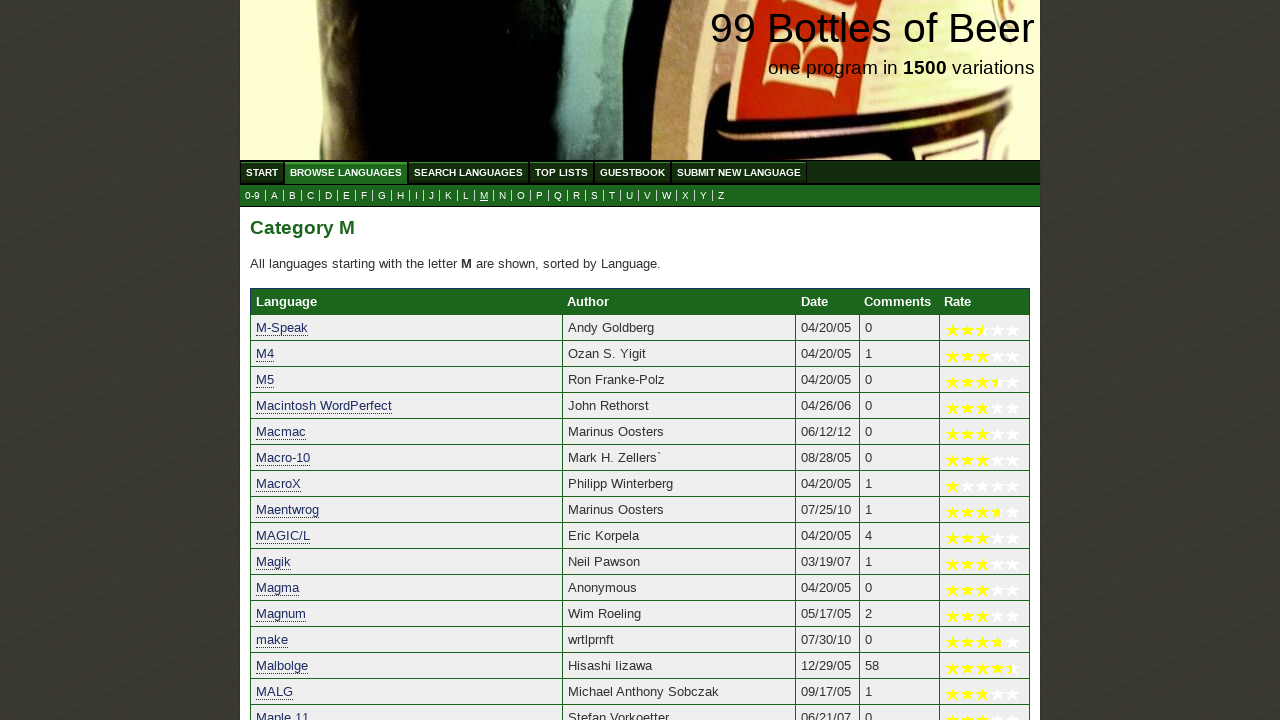